Tests browser window functionality by clicking a tab button that opens a new browser tab

Starting URL: https://demoqa.com/browser-windows/

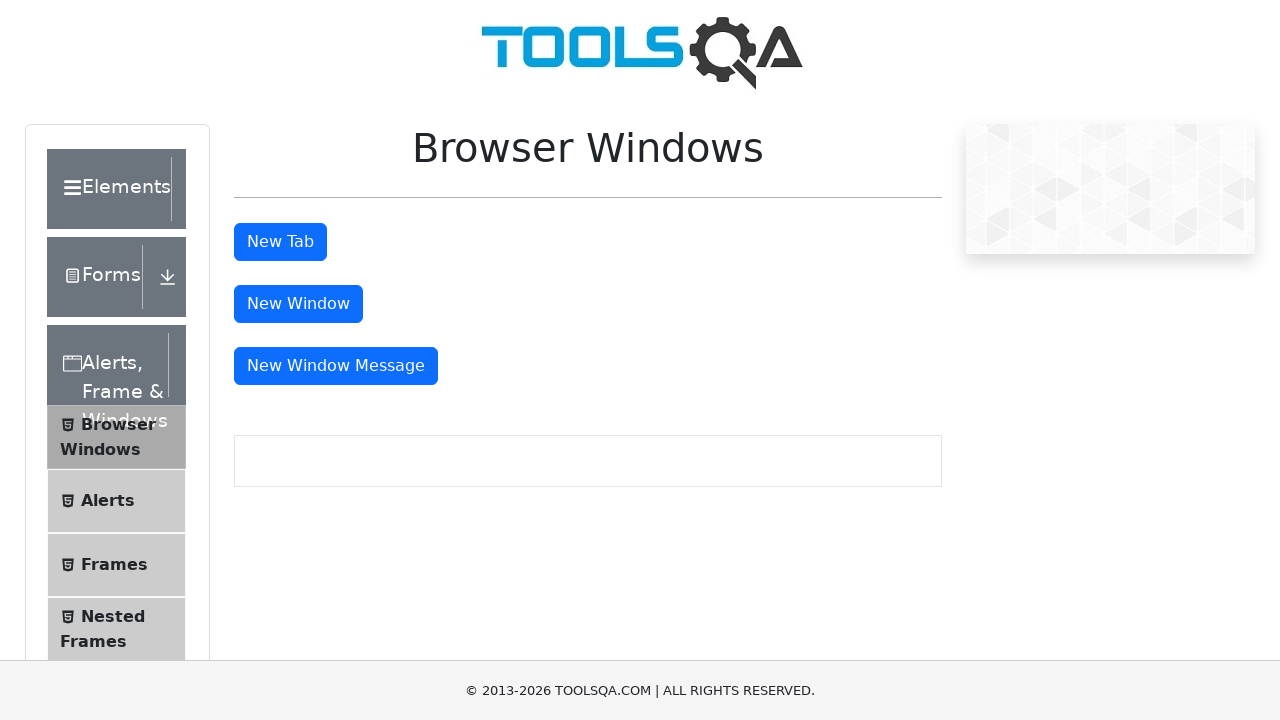

Clicked tab button to open a new browser tab at (280, 242) on #tabButton
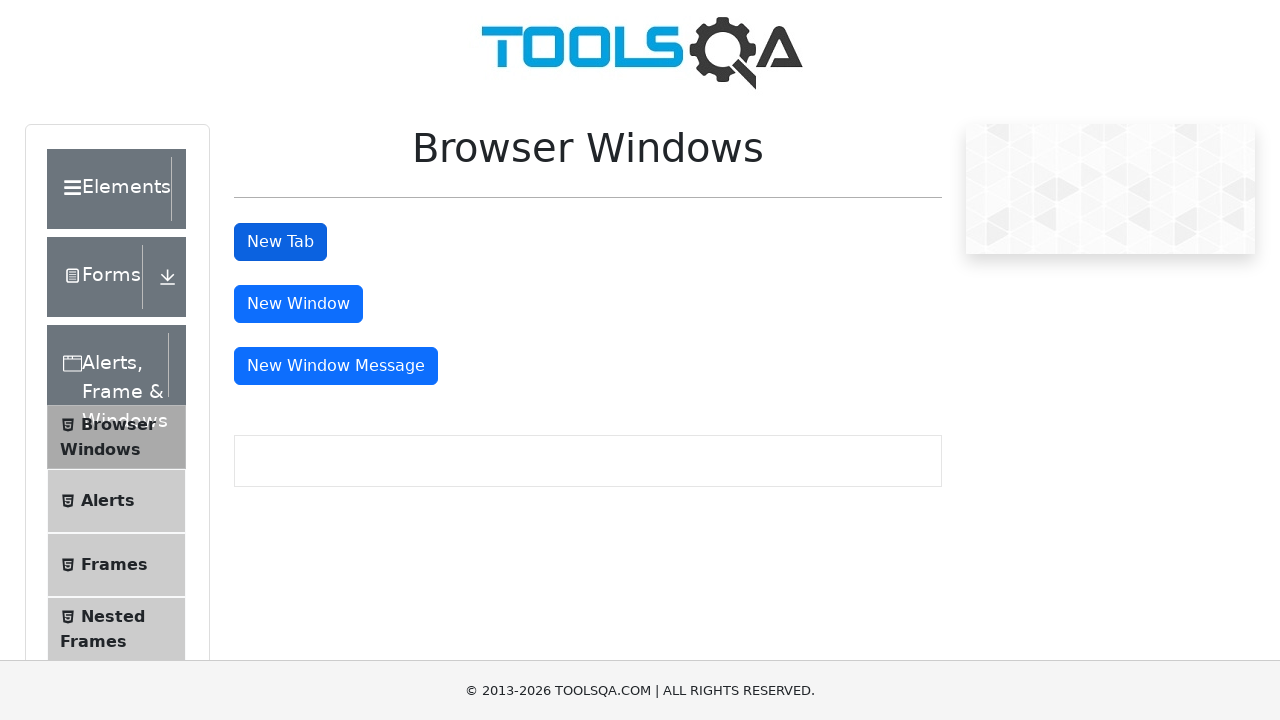

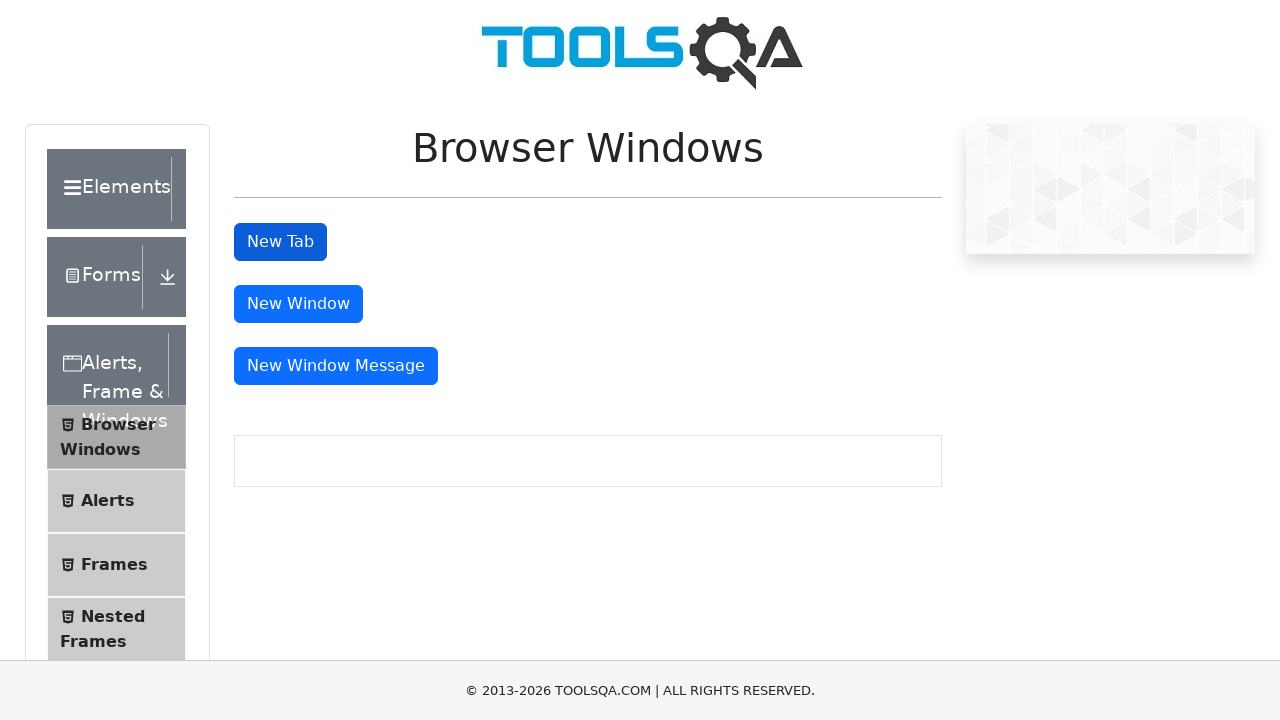